Navigates to the OrangeHRM demo site and verifies the page loads by checking for the page title

Starting URL: https://opensource-demo.orangehrmlive.com/

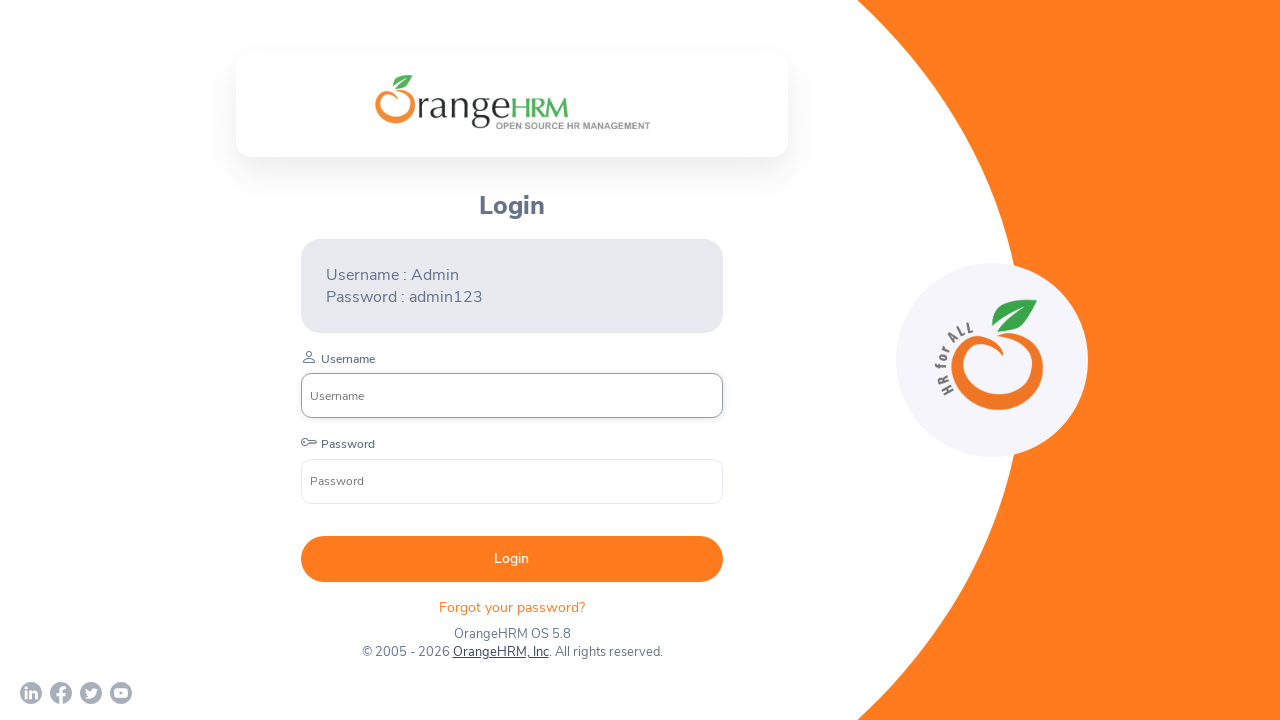

Navigated to OrangeHRM demo site
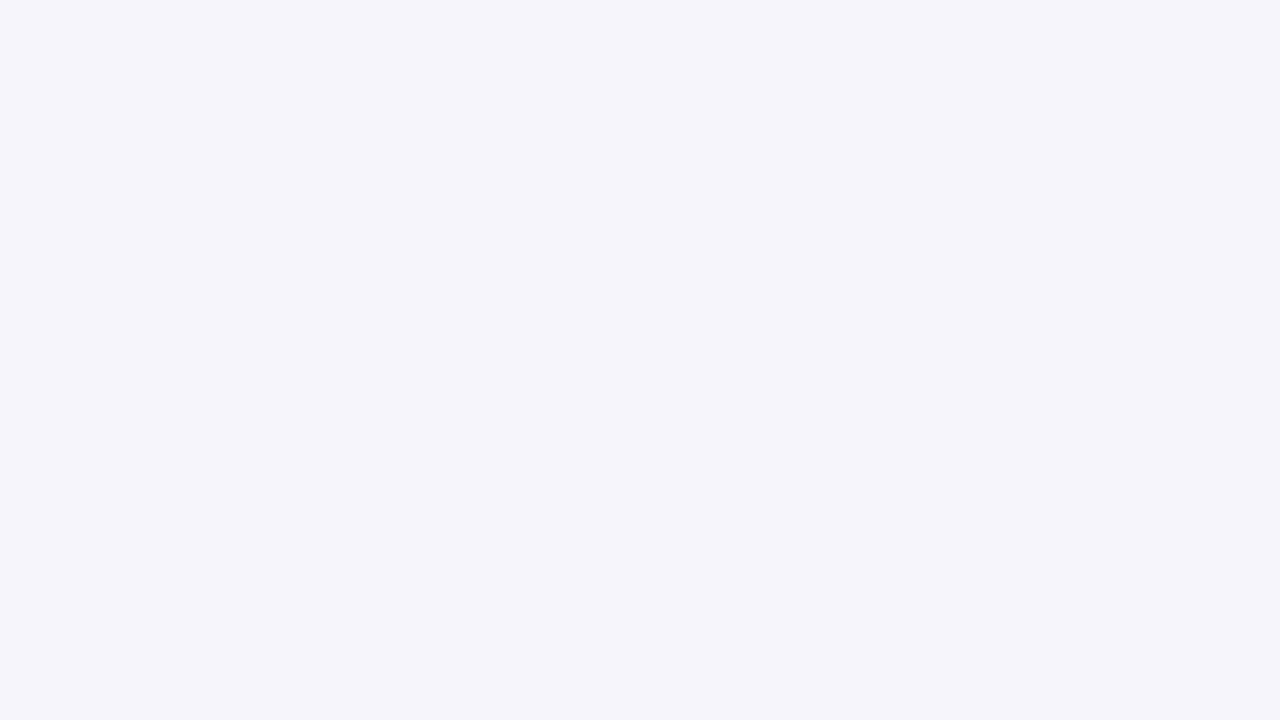

Page DOM content loaded
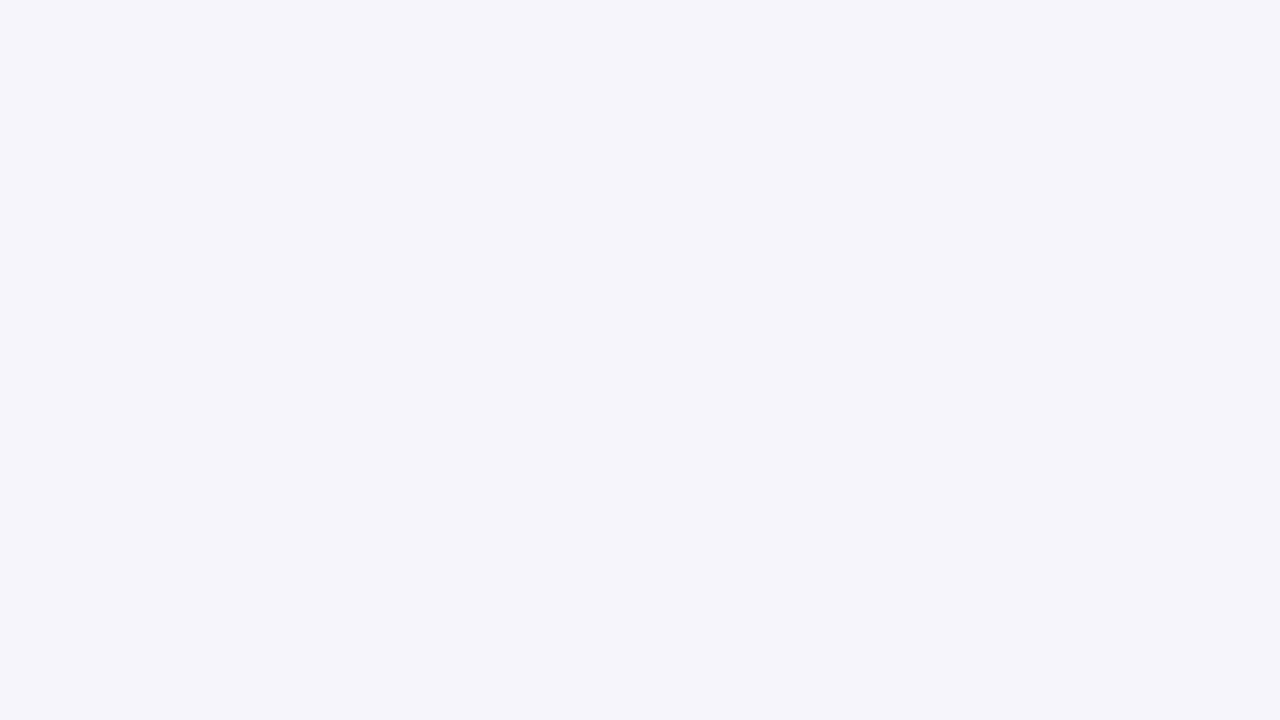

Body element is visible on the page
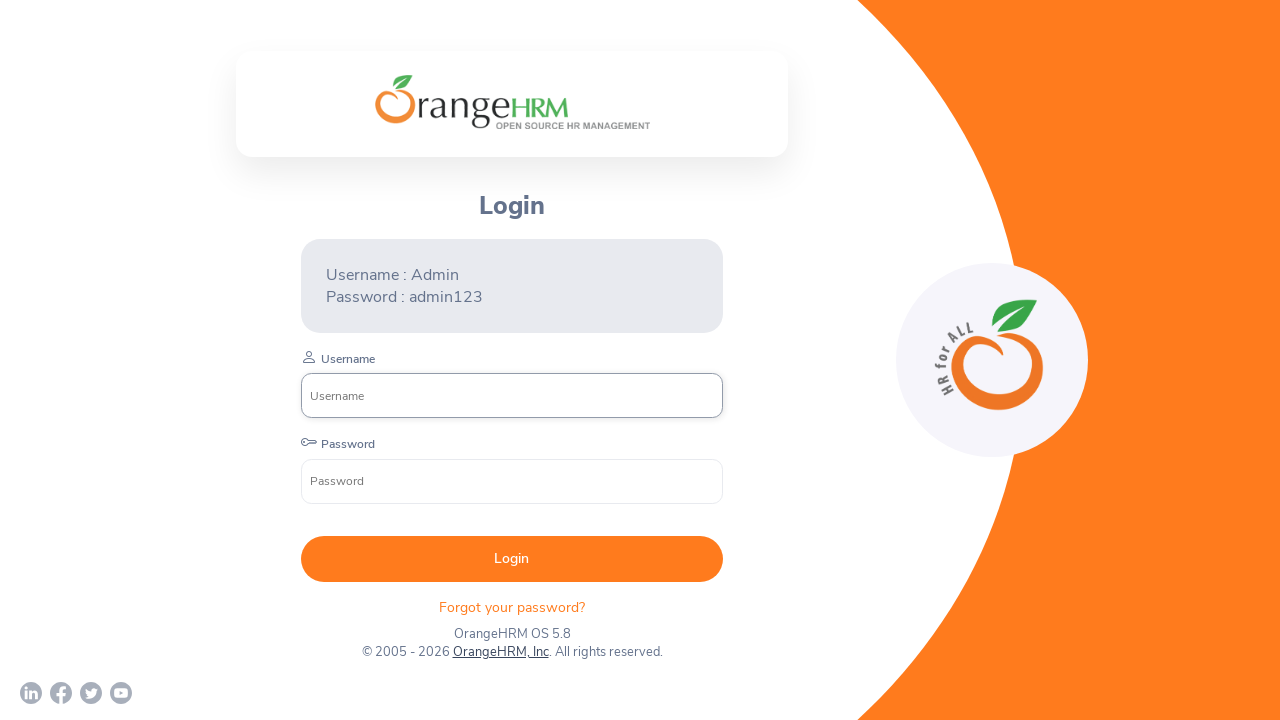

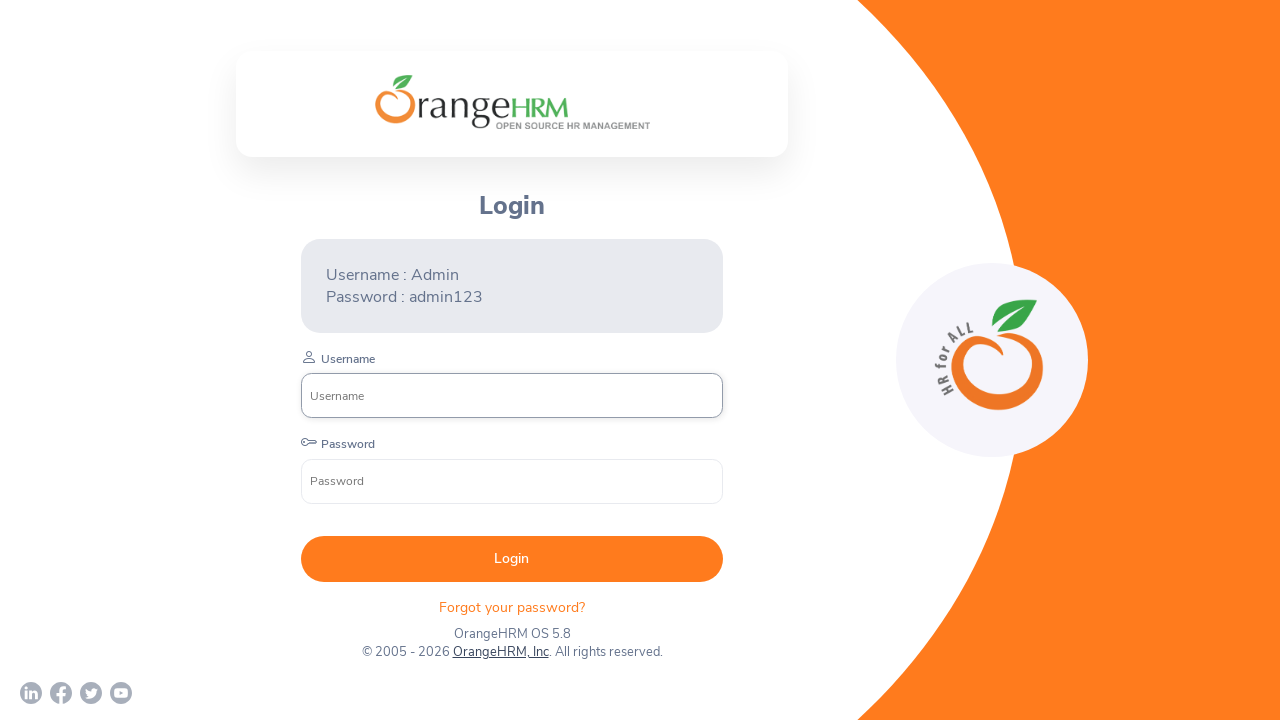